Navigates to Flipkart homepage and presses ESCAPE key to dismiss any popup modal that appears

Starting URL: https://www.flipkart.com/

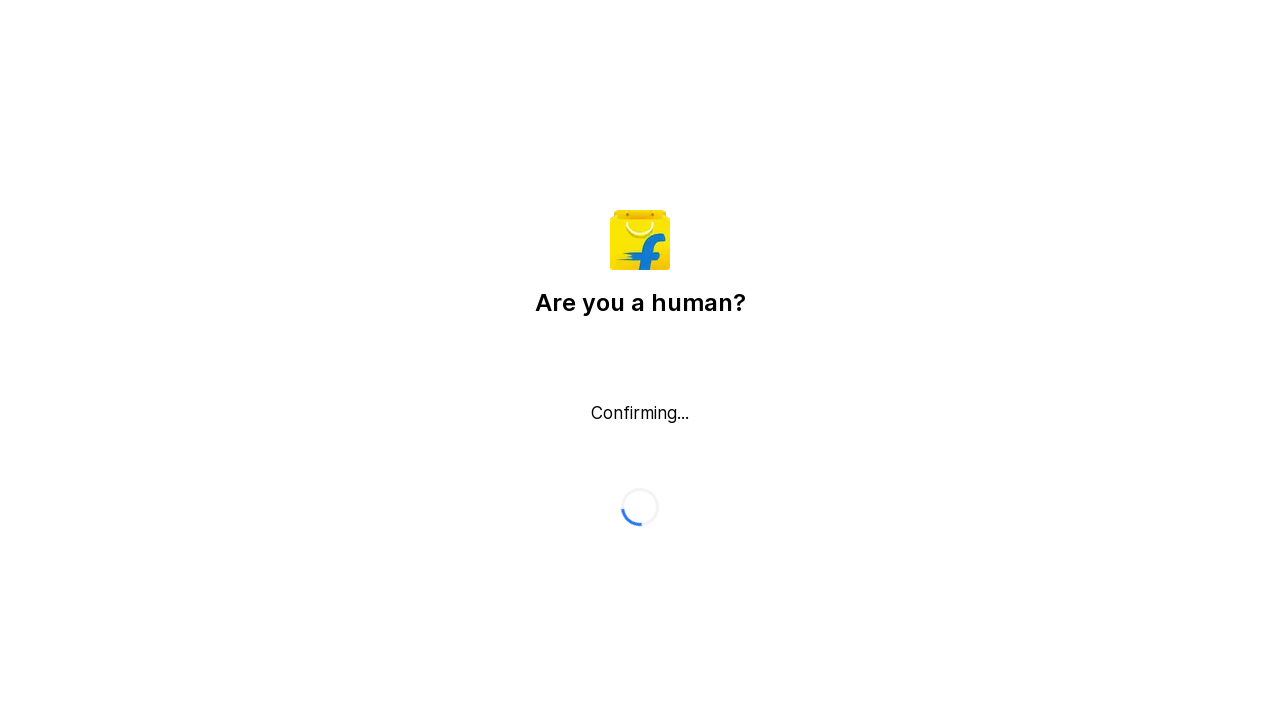

Navigated to Flipkart homepage
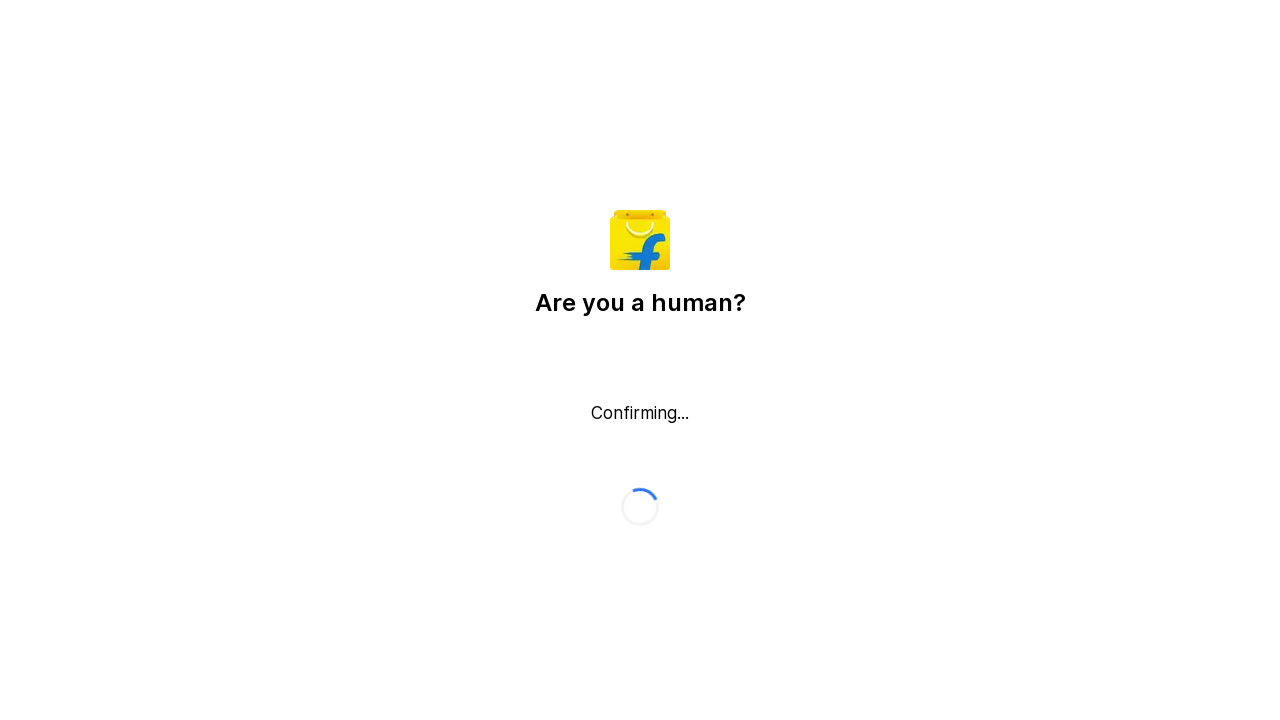

Pressed ESCAPE key to dismiss any popup modal
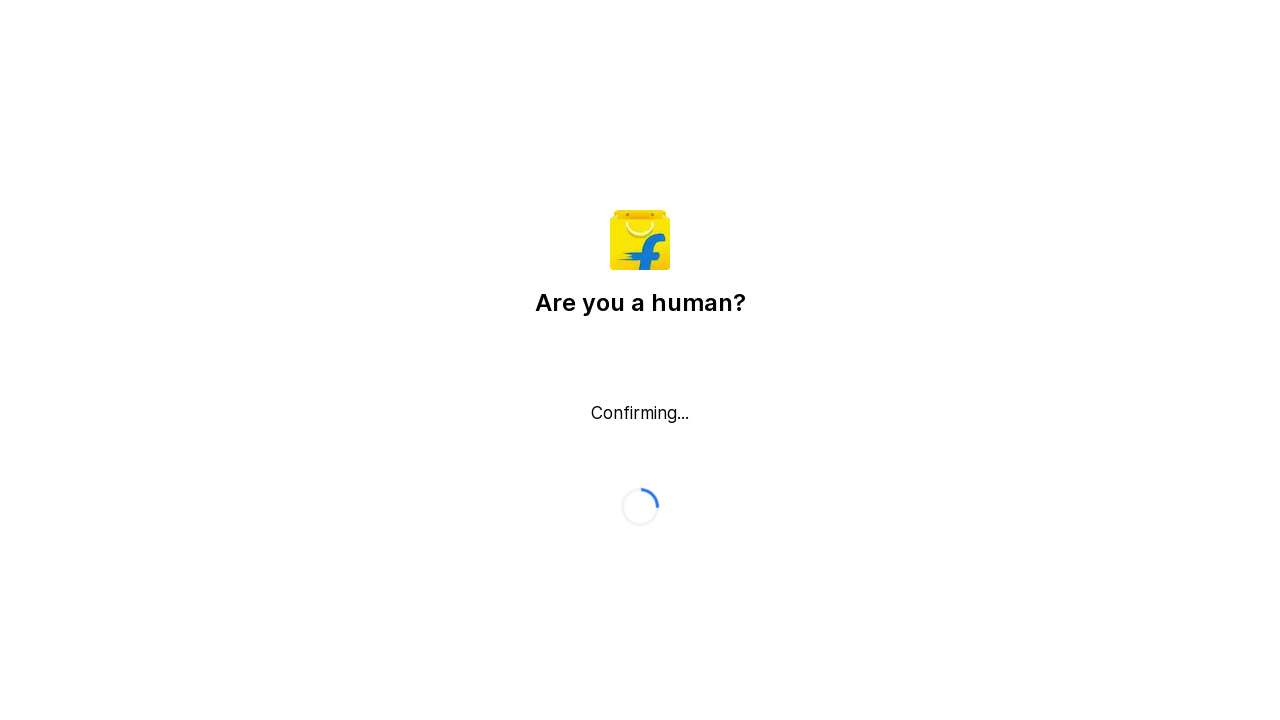

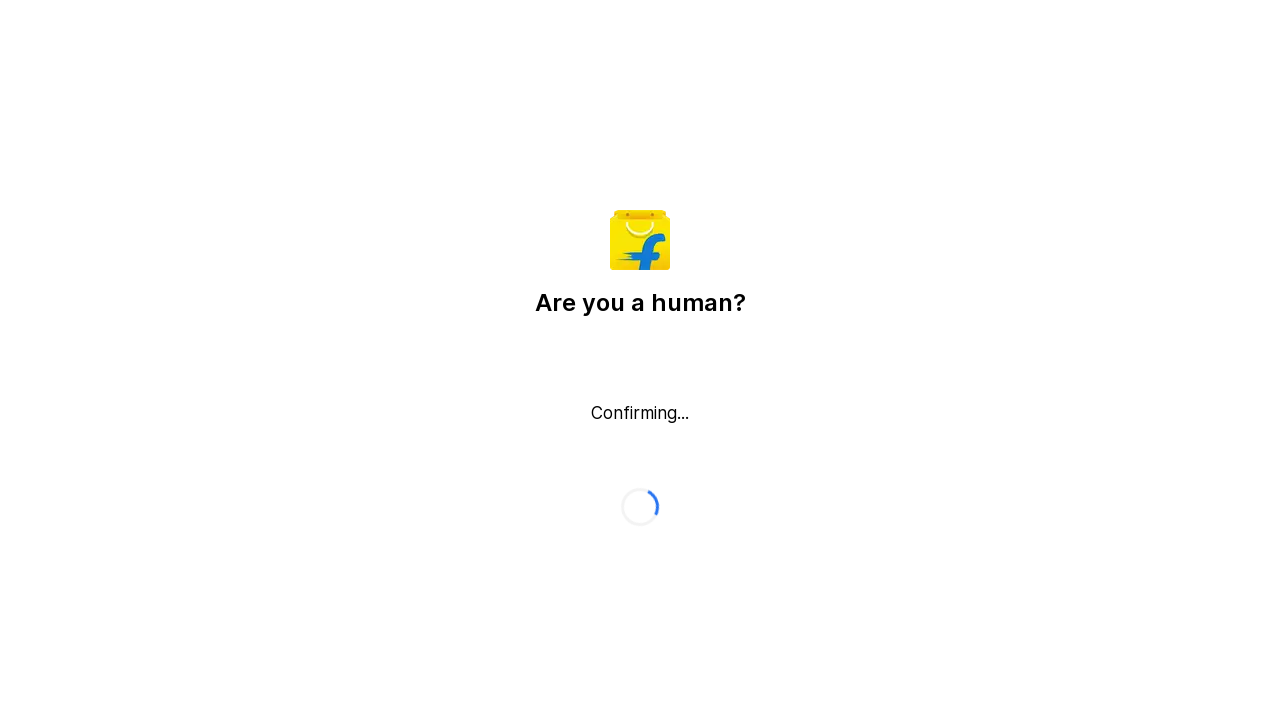